Types a name into a text input field

Starting URL: https://www.leafground.com/input.xhtml

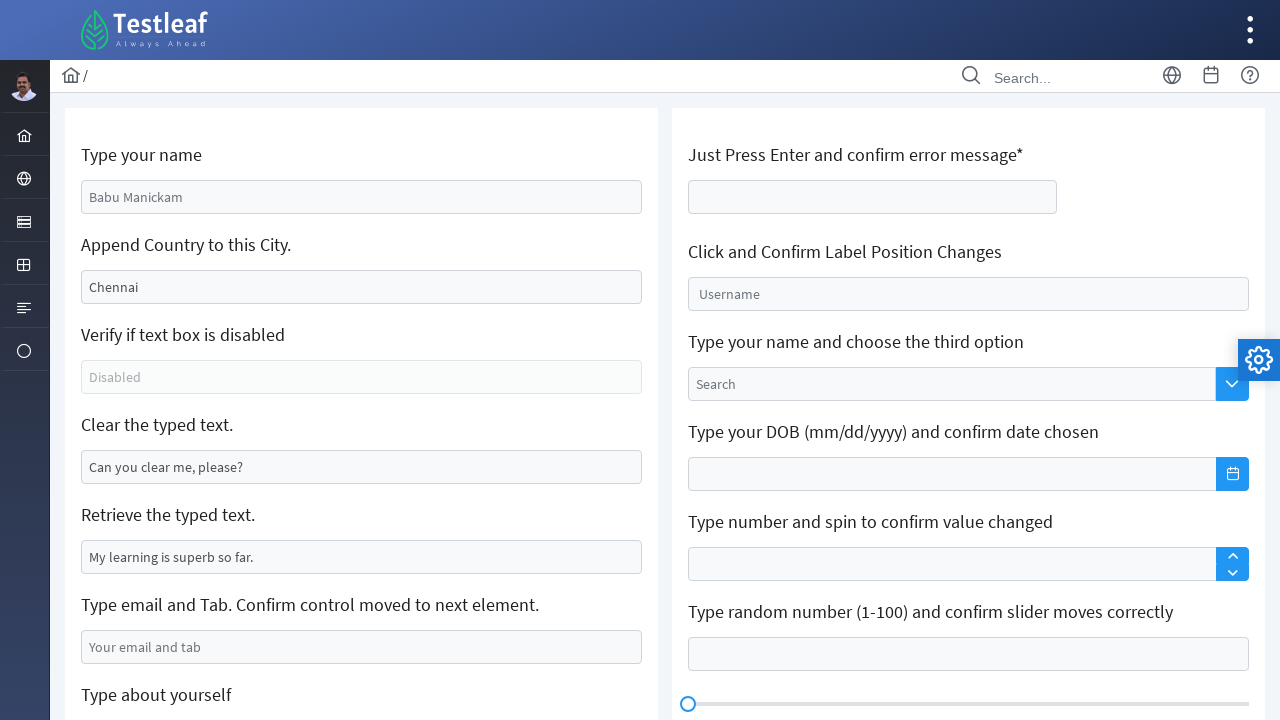

Typed 'Dulashi Yapa' into the name input field on //input[@id='j_idt88:name']
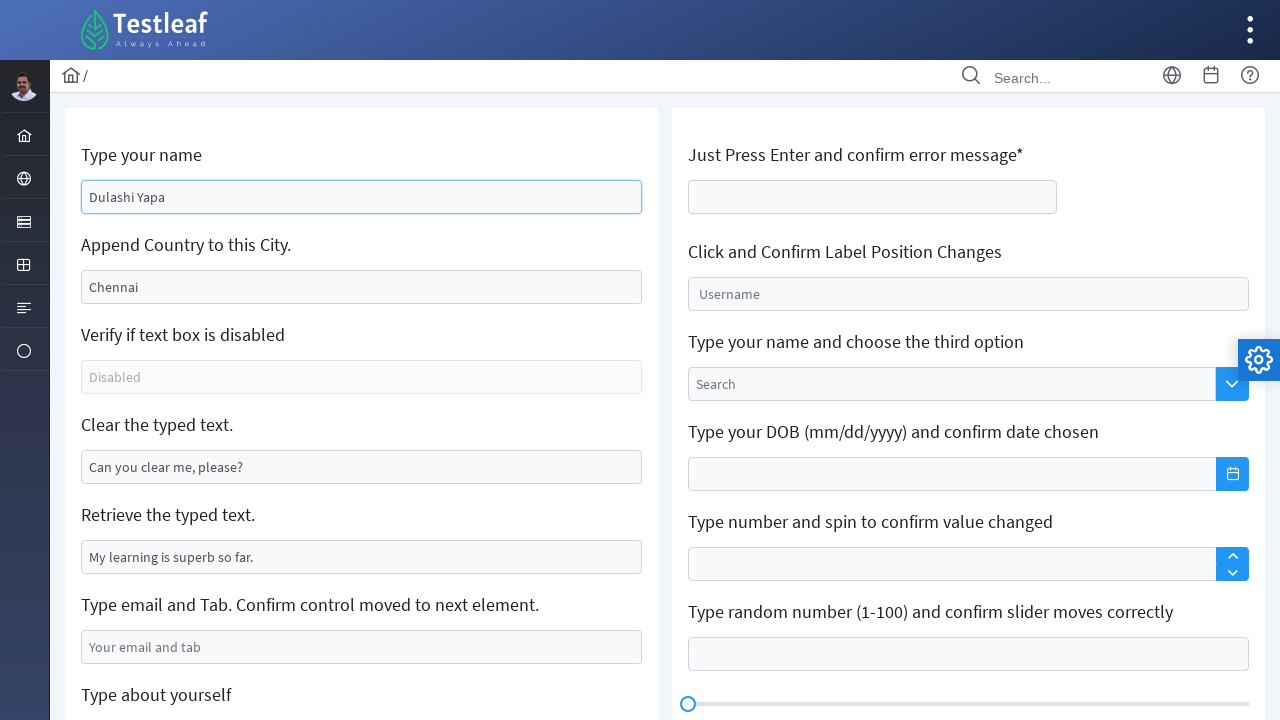

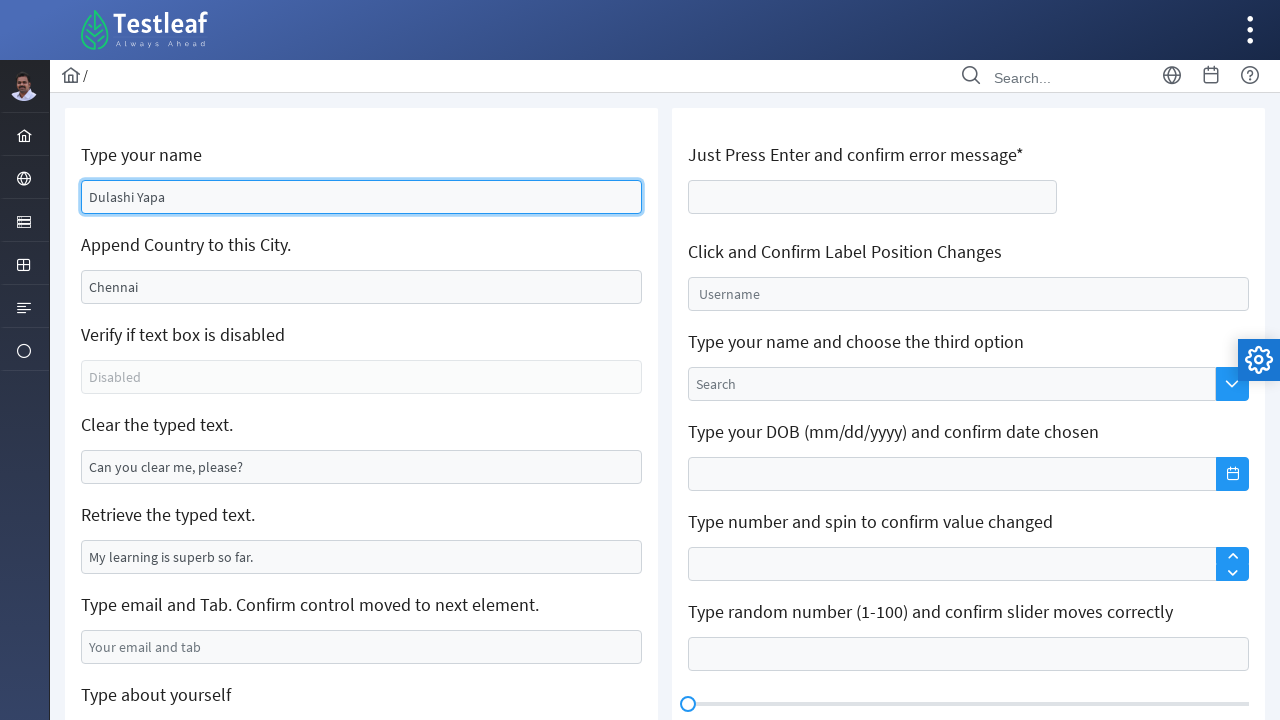